Tests Firstcry's search and sort functionality by searching for products and sorting results by price from high to low

Starting URL: https://www.firstcry.com/

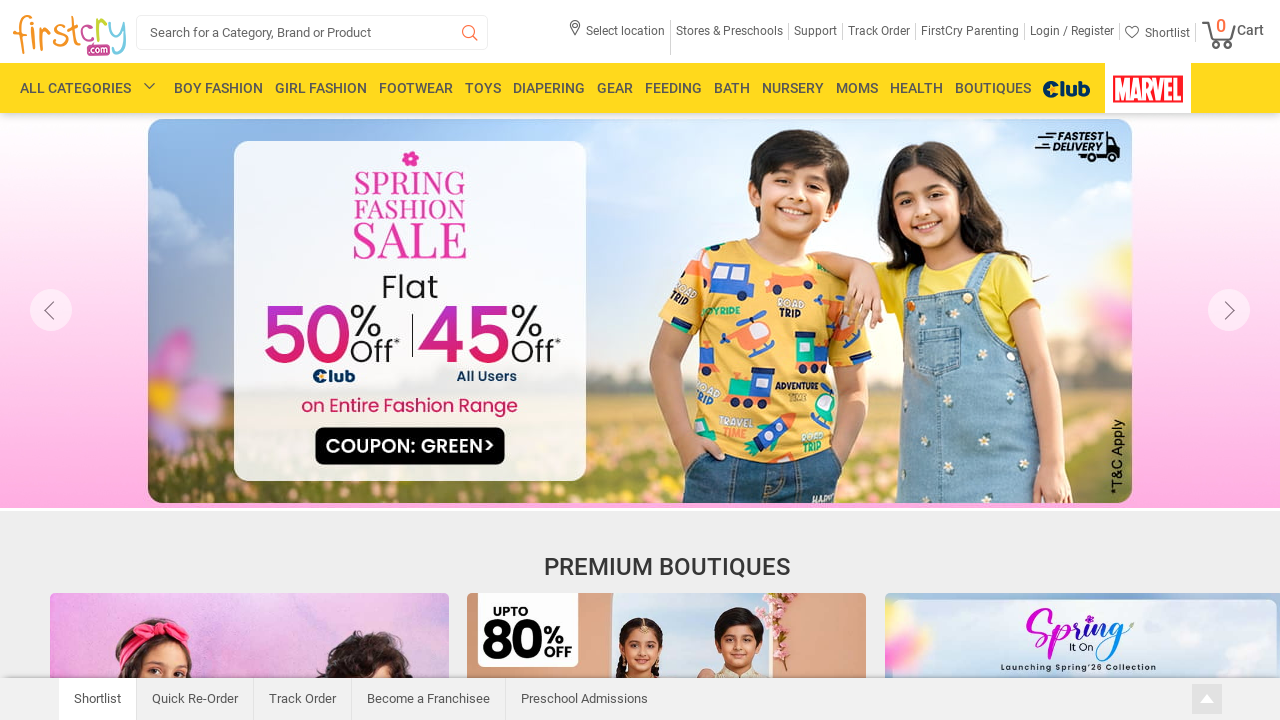

No popup found, continuing
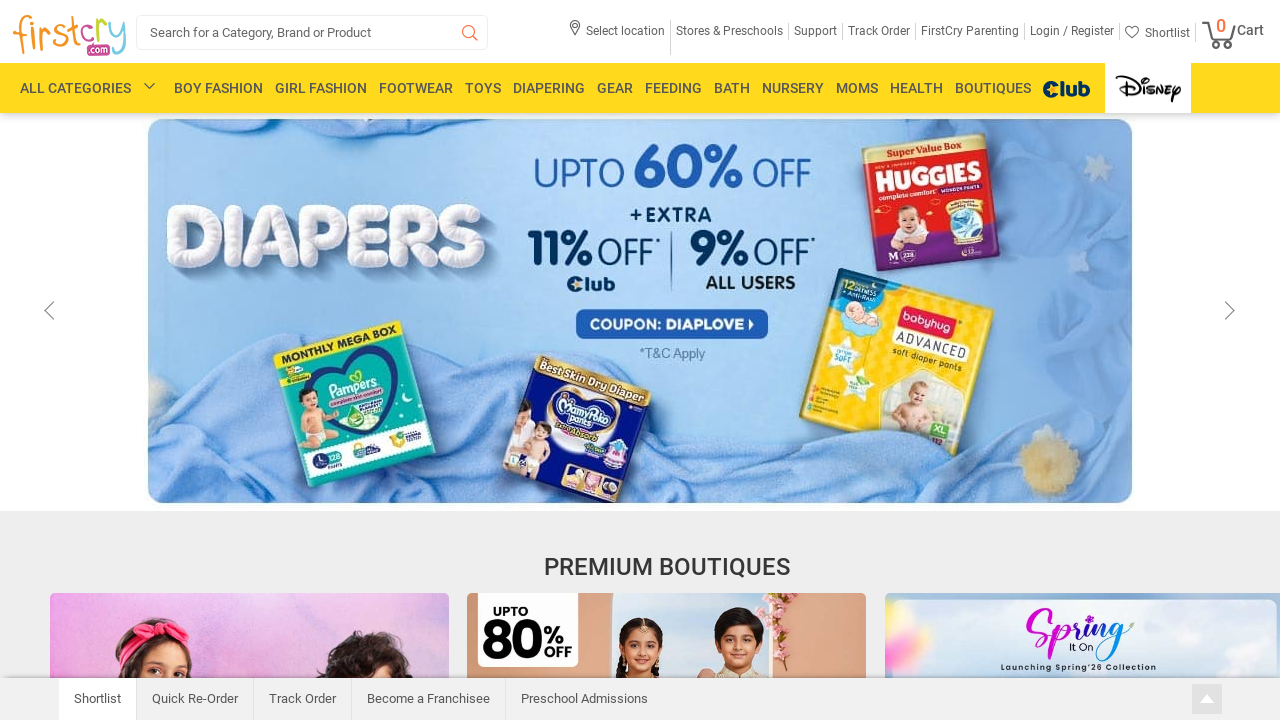

Search input field loaded
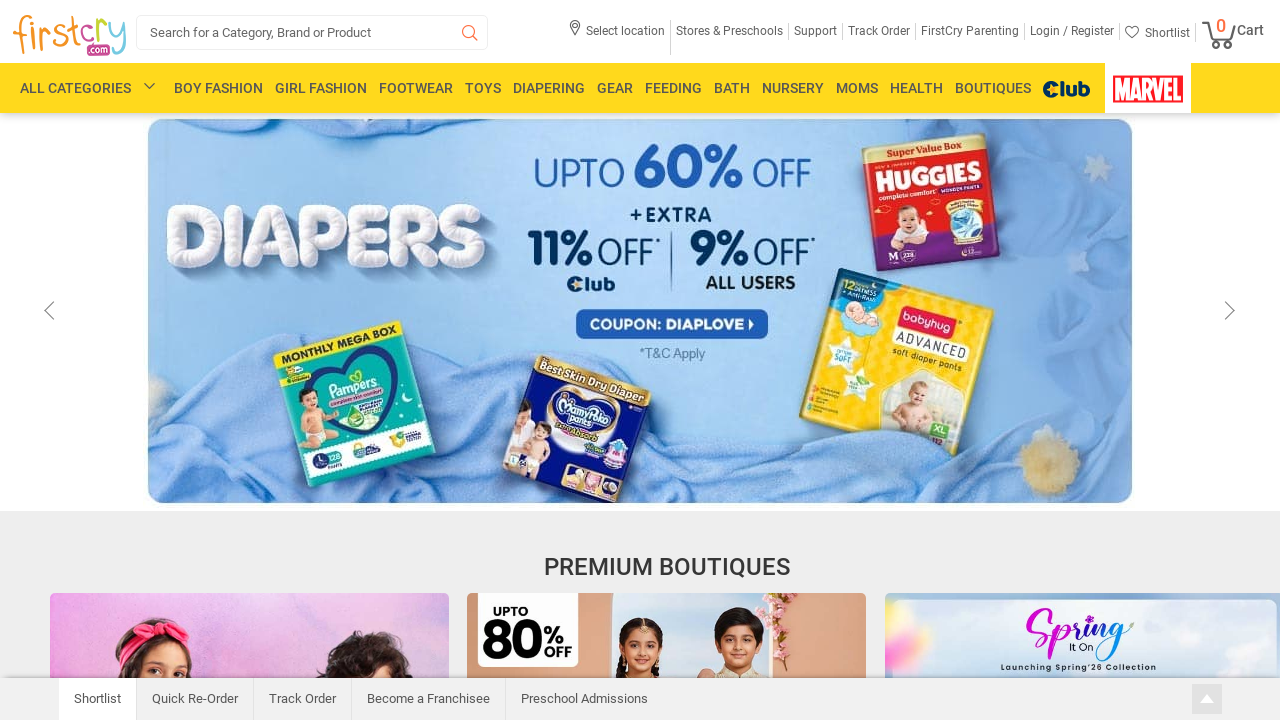

Filled search field with 'baby products' on #search_box
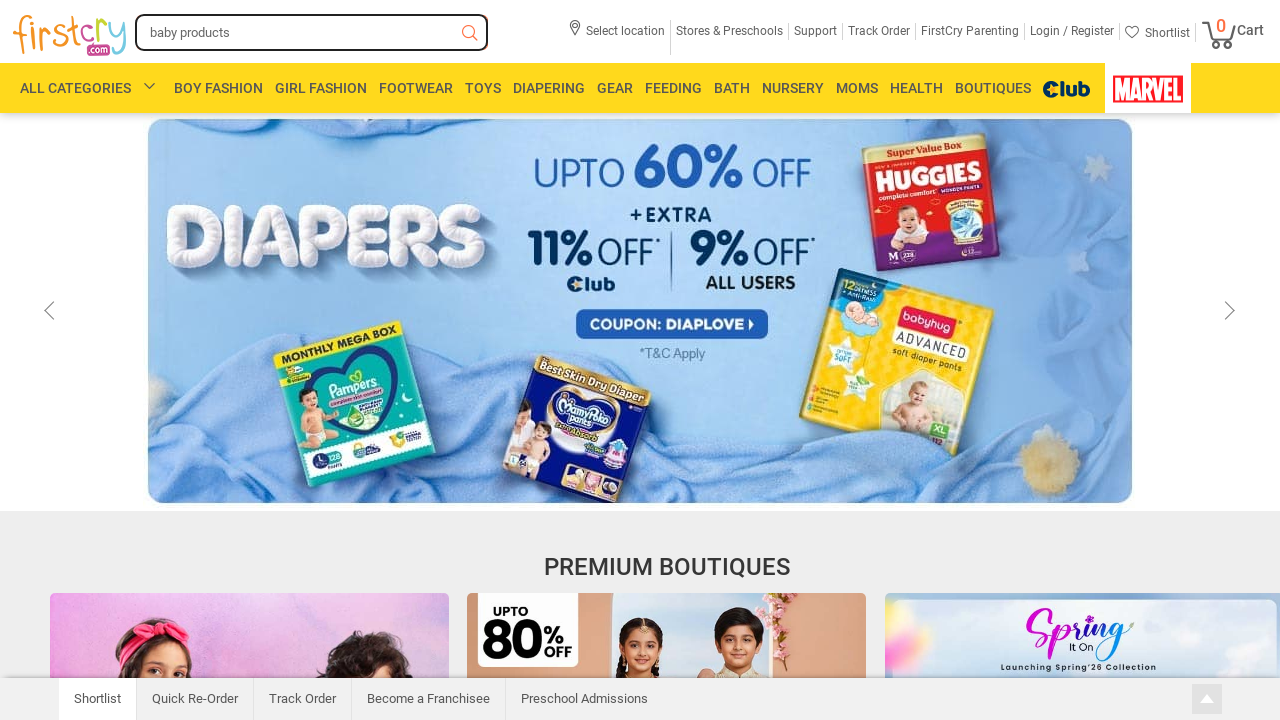

Pressed Enter to search for baby products on #search_box
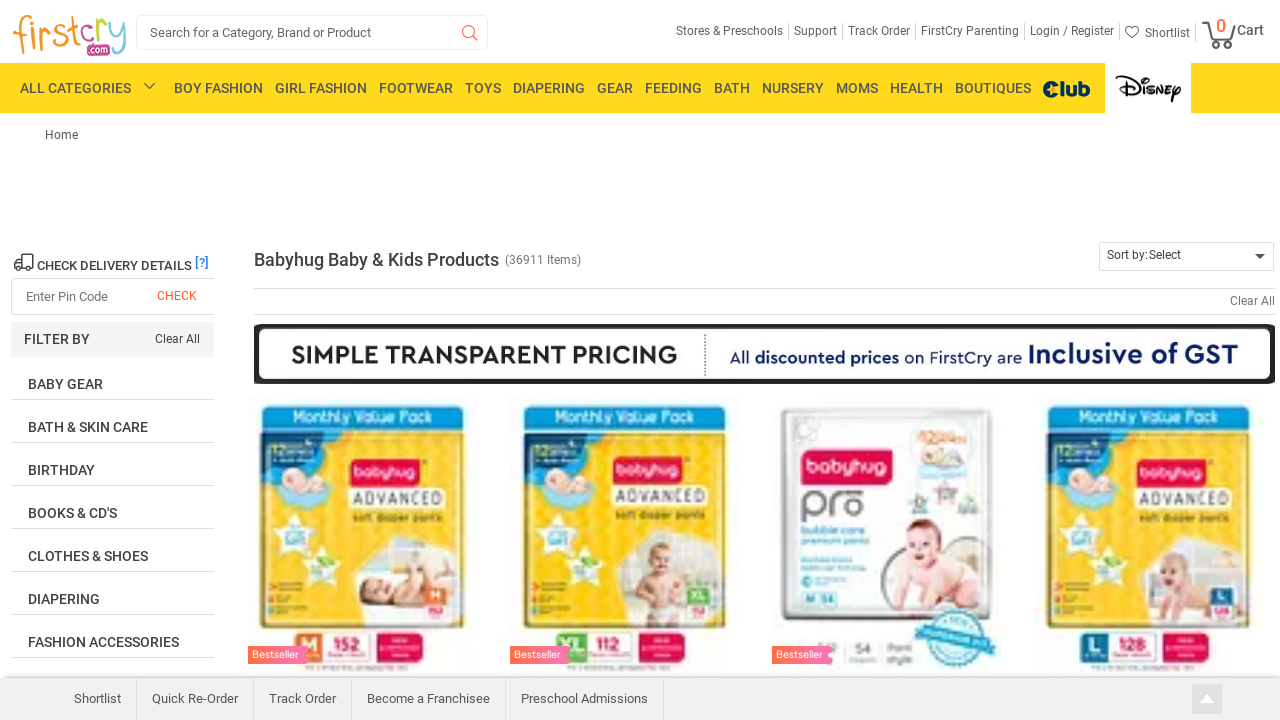

Search results loaded successfully
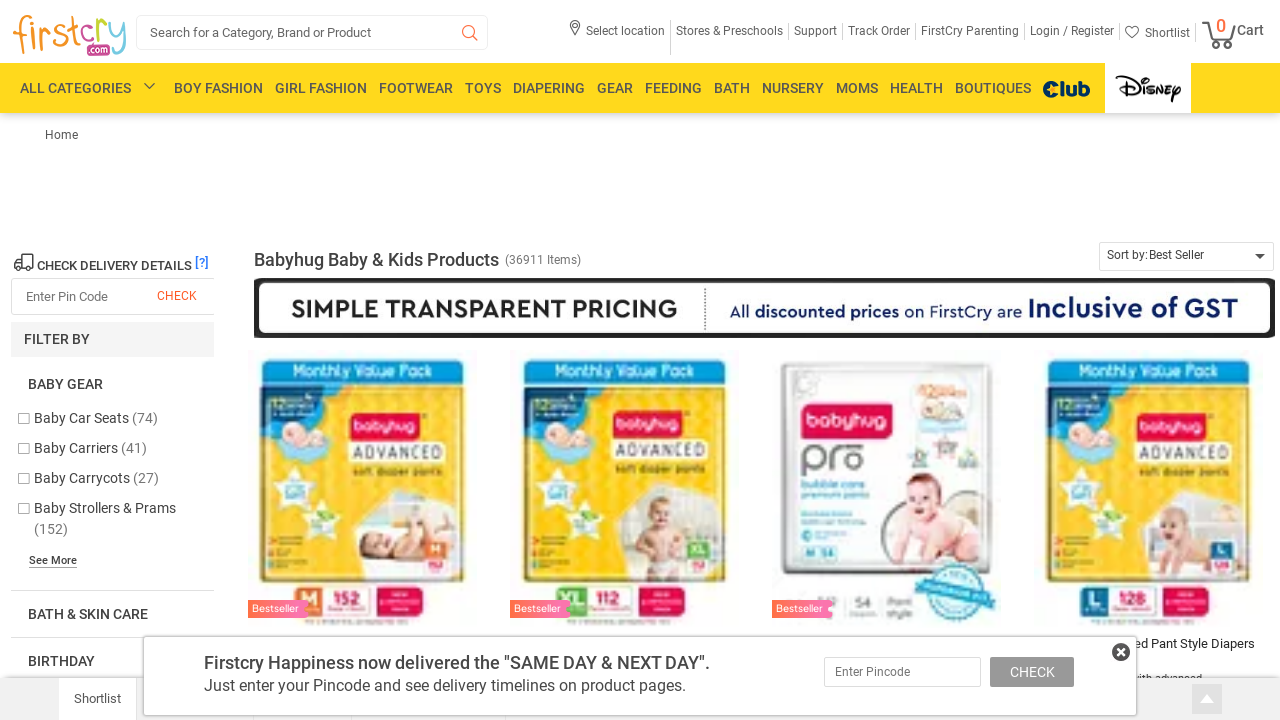

Sort dropdown element detected
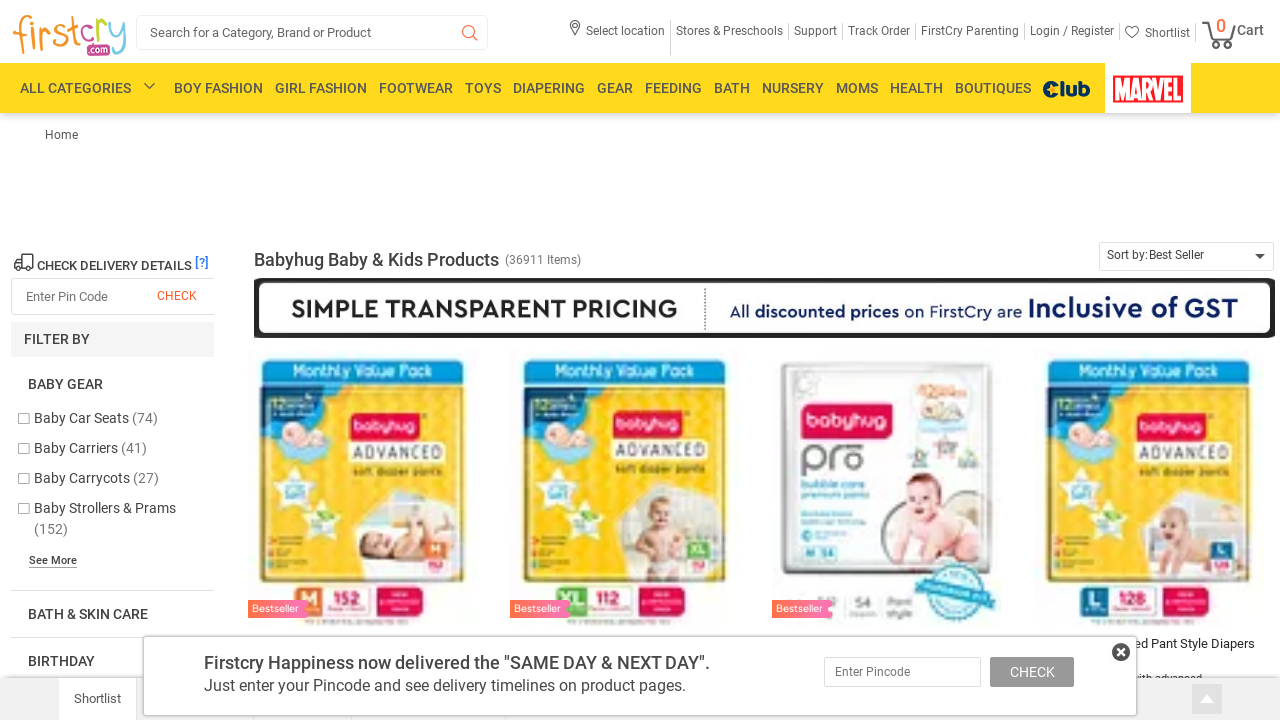

Opened sort dropdown menu at (1186, 257) on xpath=/html/body/div[5]/div[2]/div/div[2]/div[1]/div[2]/div[1]/div
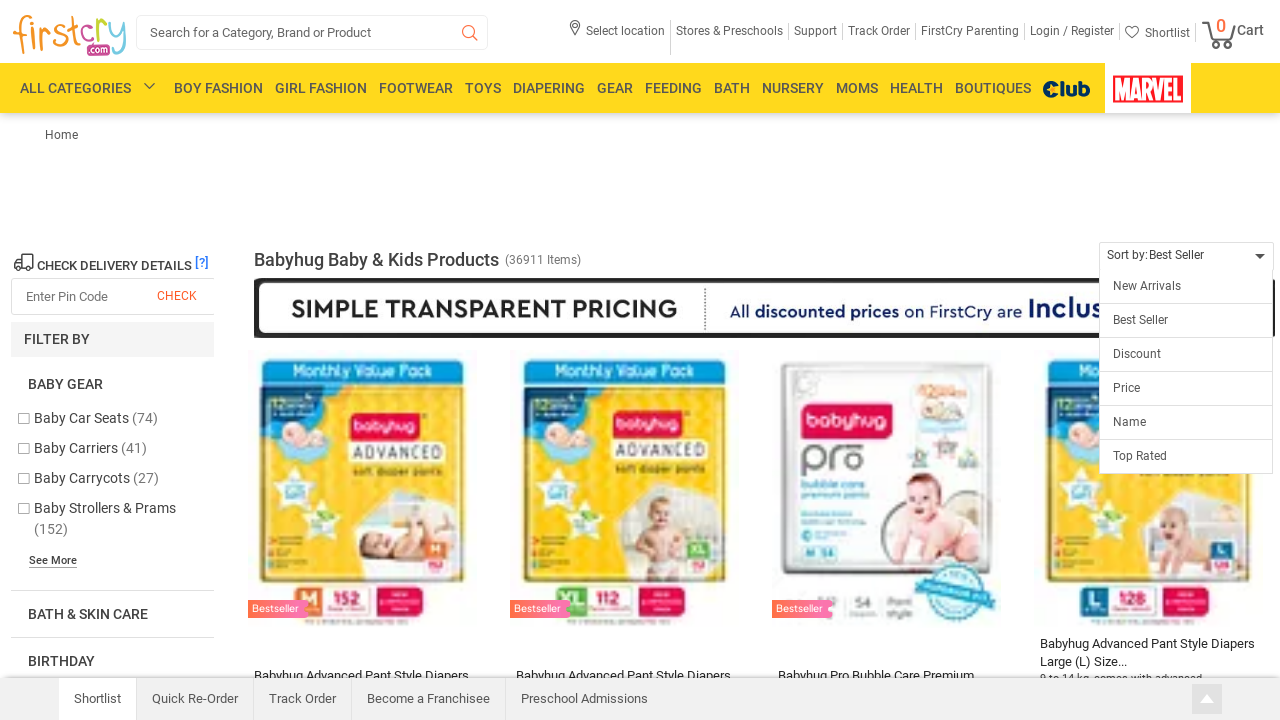

'Price: High to Low' option detected in dropdown
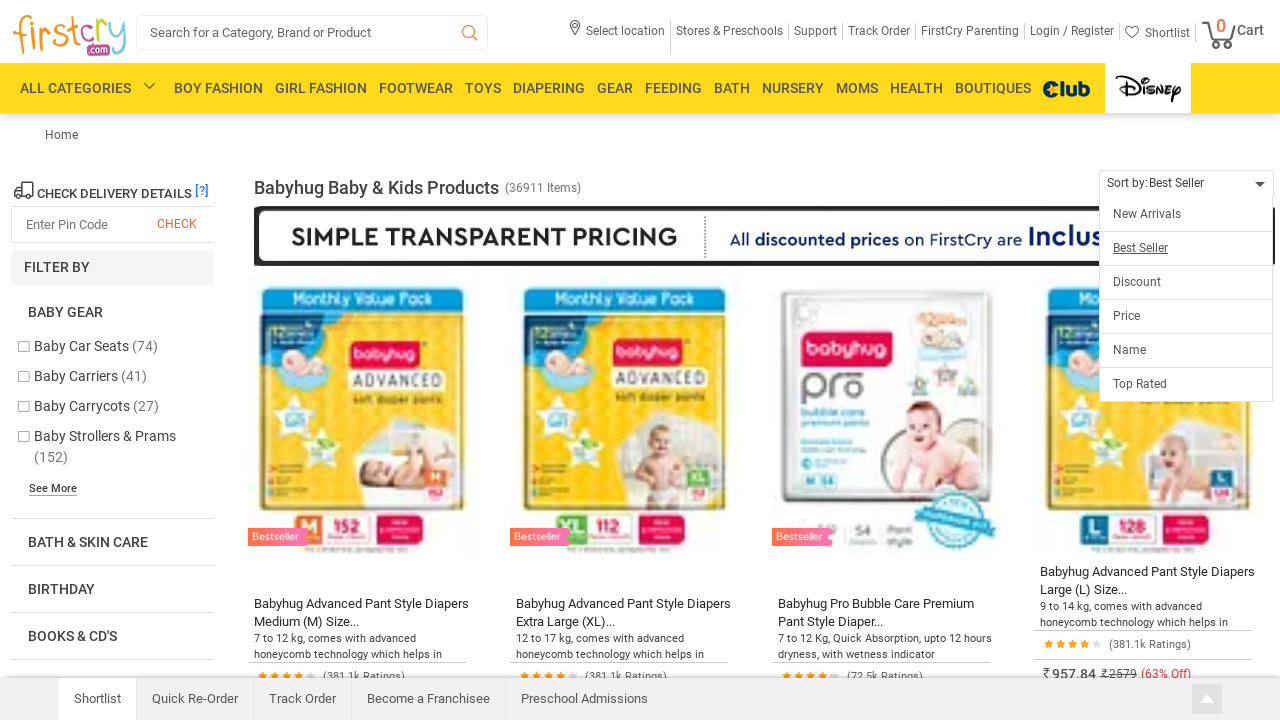

Selected 'Price: High to Low' sort option at (1186, 317) on li.shortby:nth-child(4) > a:nth-child(1)
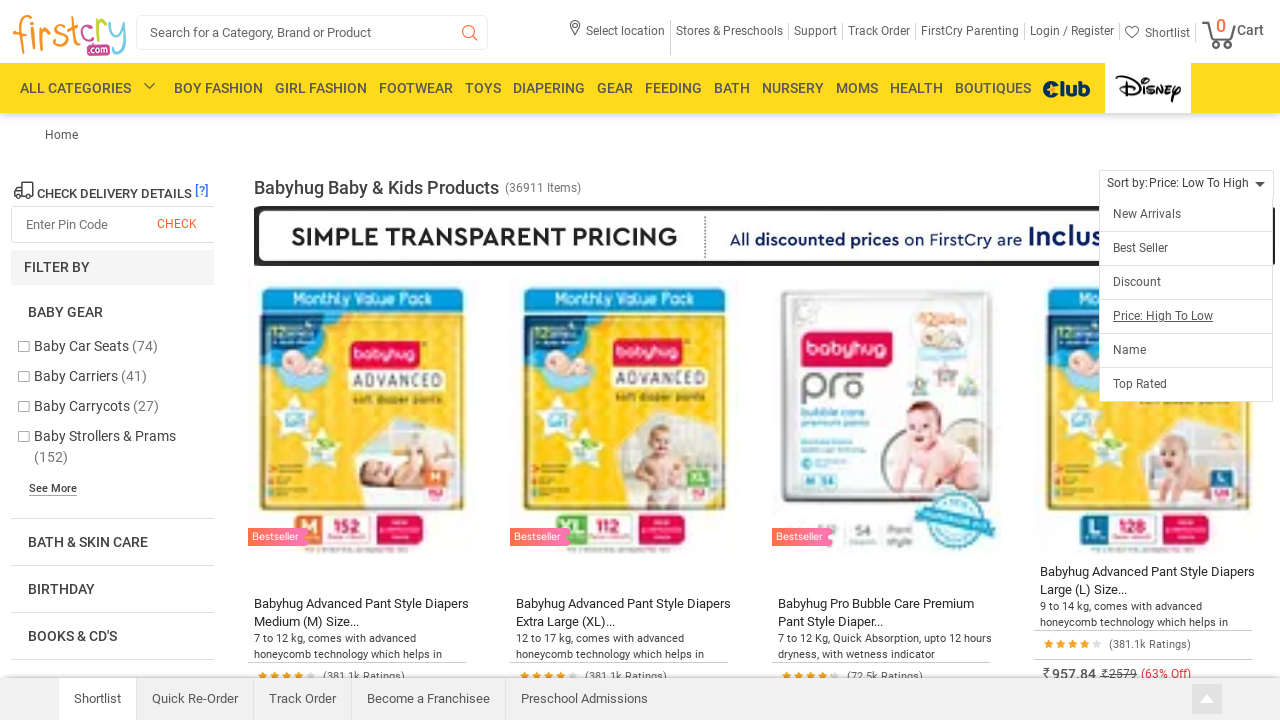

Waited for results to be re-sorted by price (high to low)
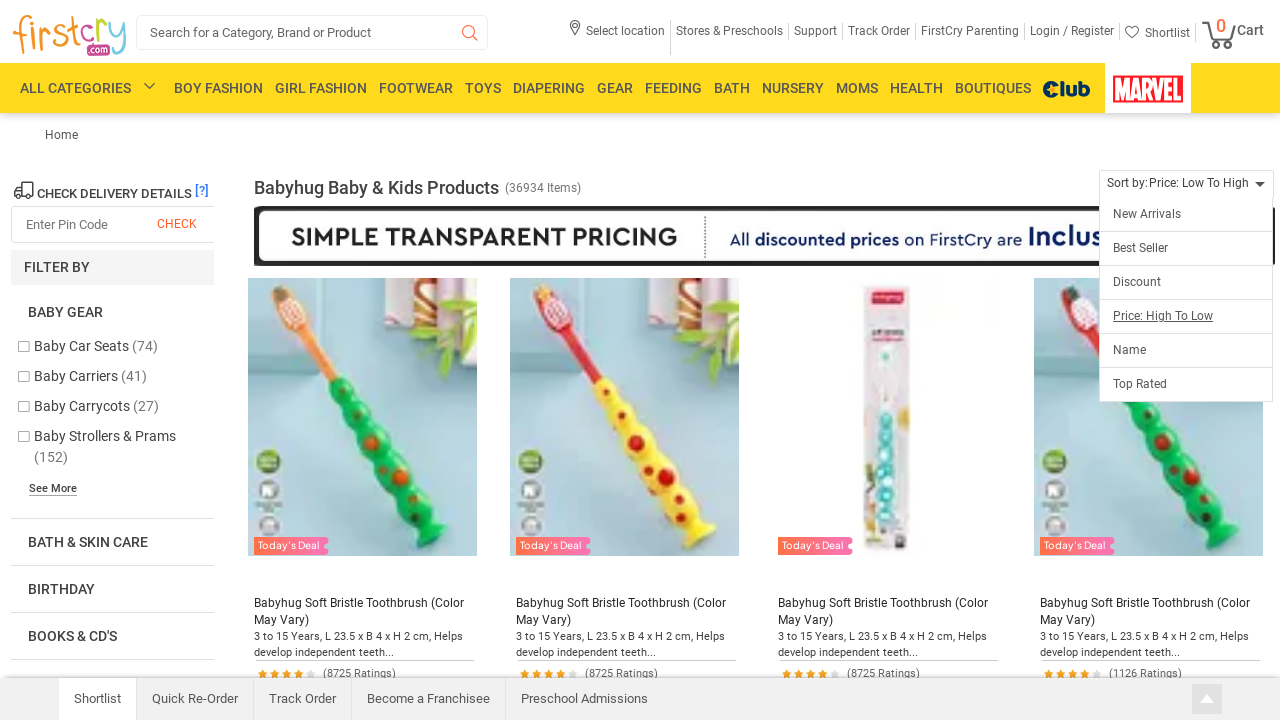

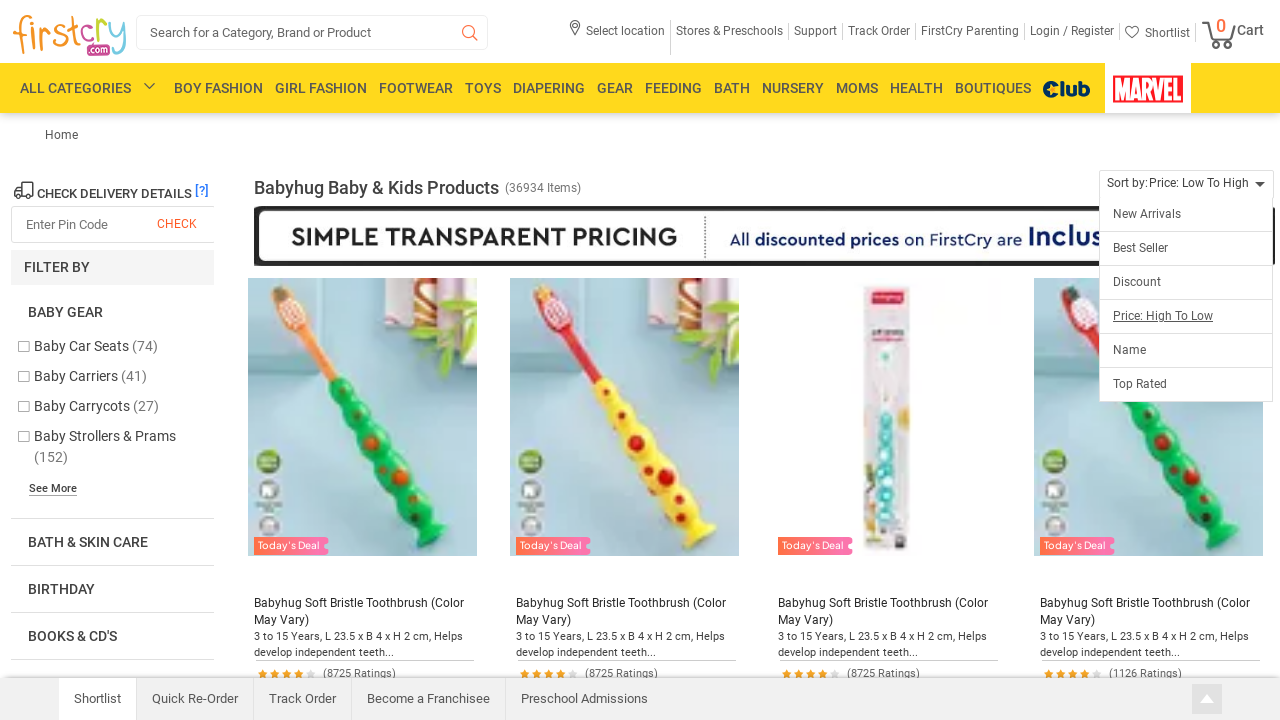